Tests resizable element functionality by dragging the resize handle to make the element bigger and then smaller, verifying the dimensions after each resize operation

Starting URL: https://demoqa.com/resizable

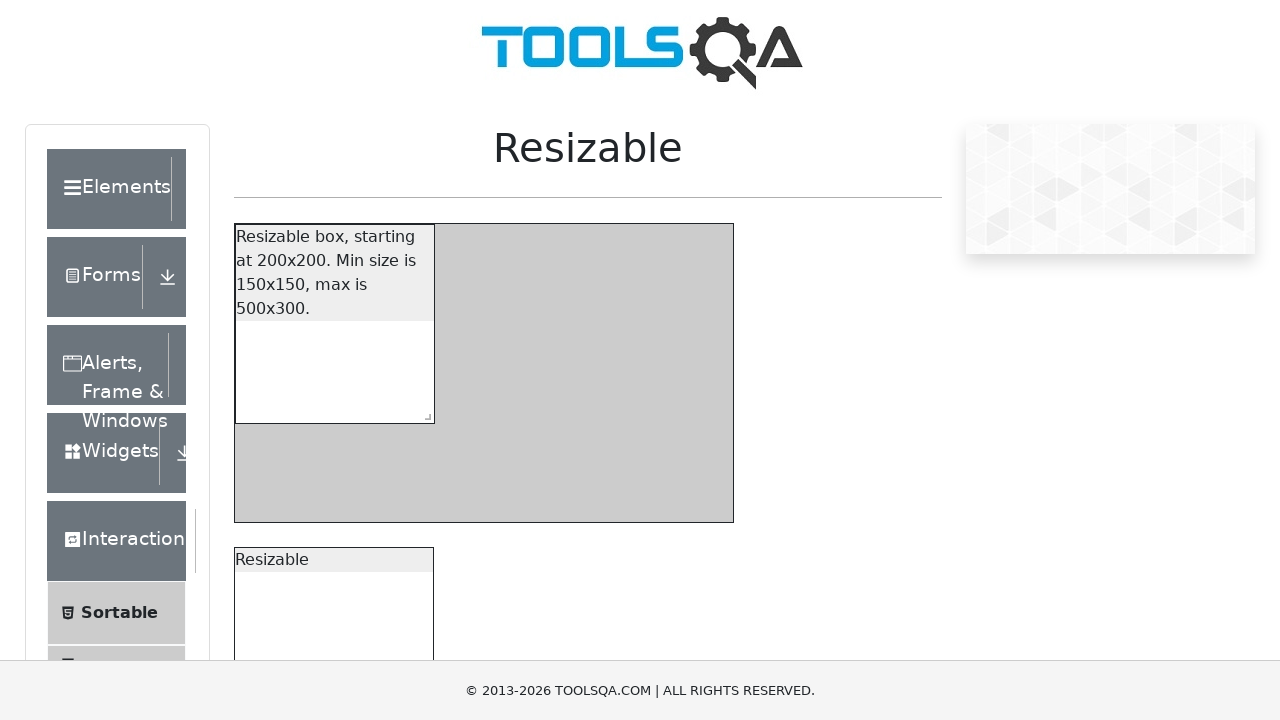

Located resizable box element
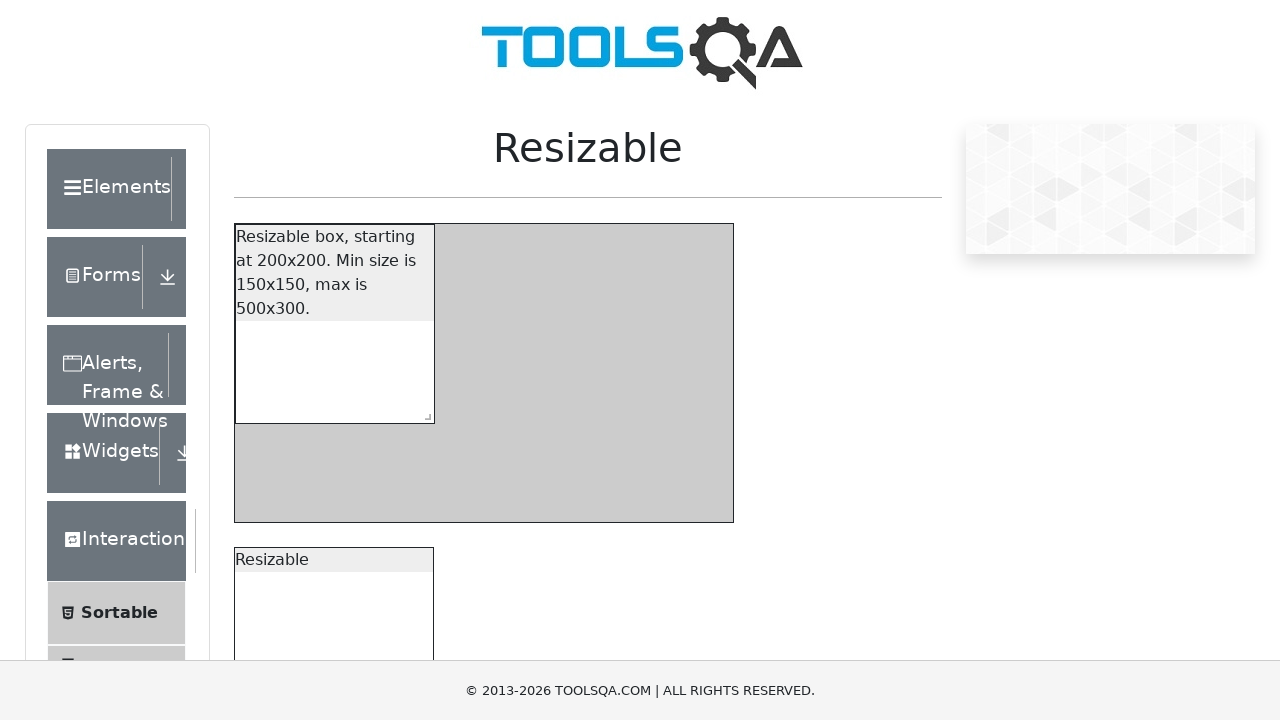

Located resize handle element
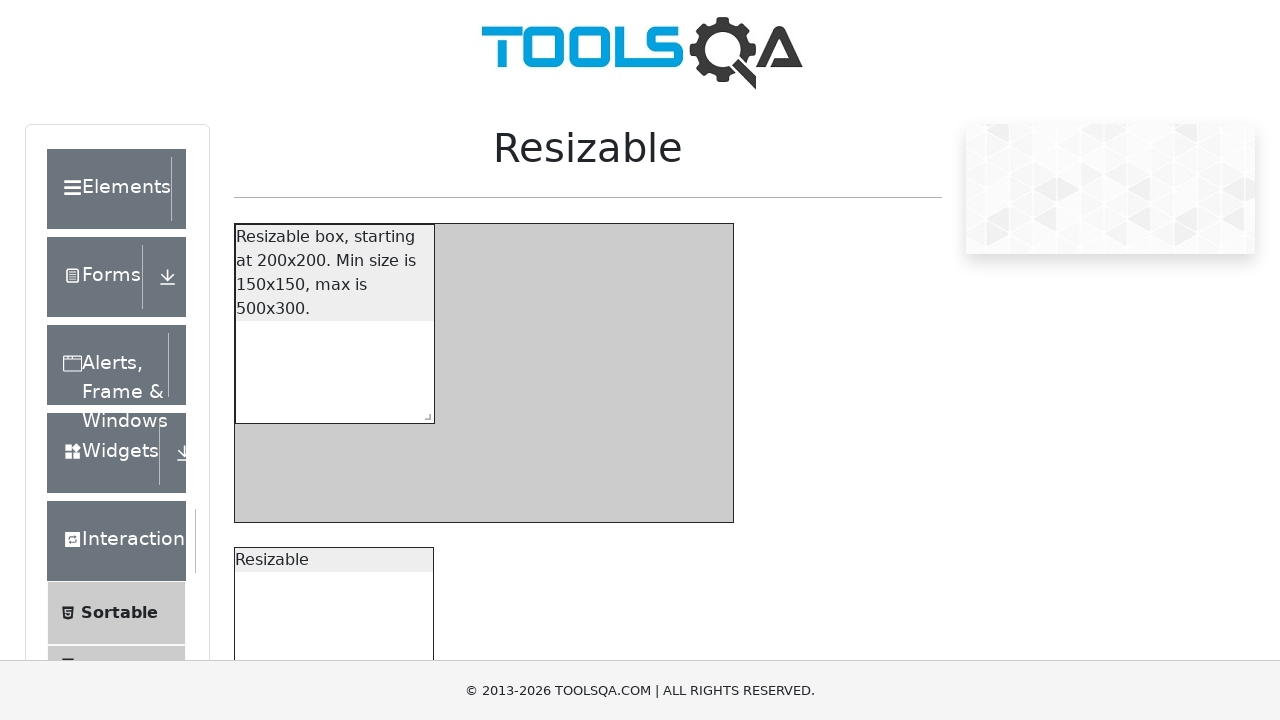

Retrieved initial bounding box of resize handle
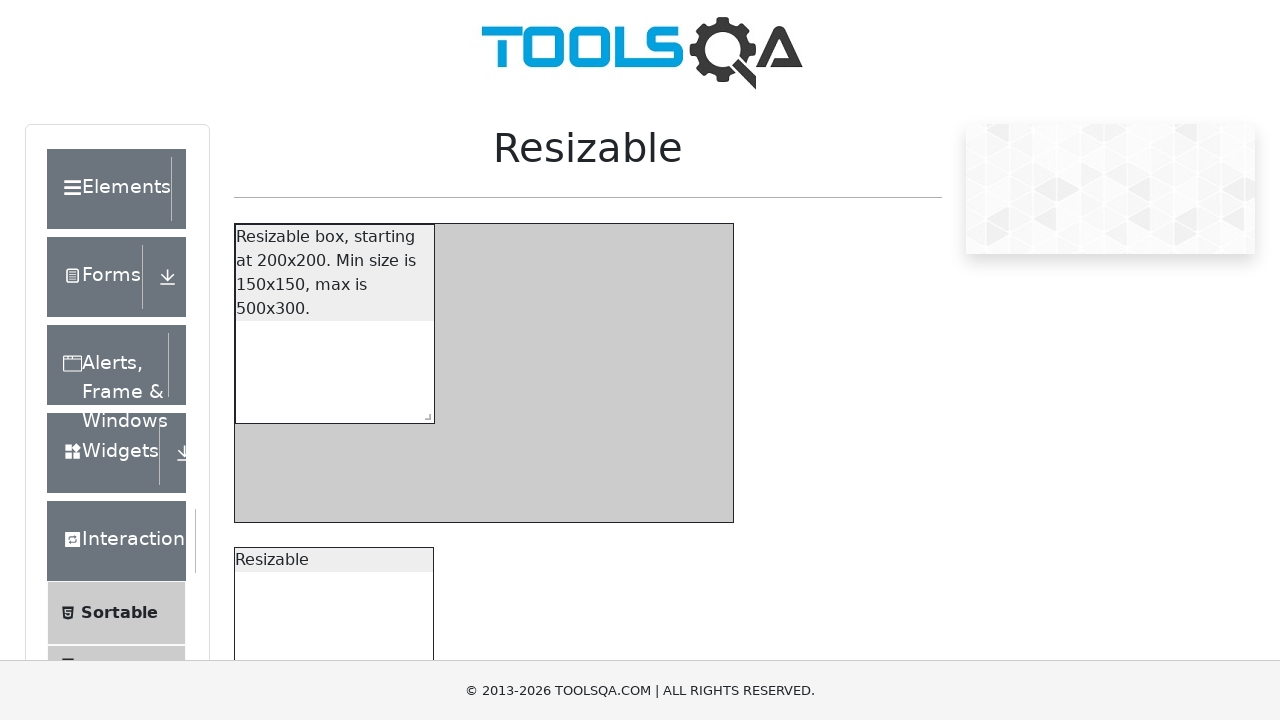

Moved mouse to resize handle center position at (424, 413)
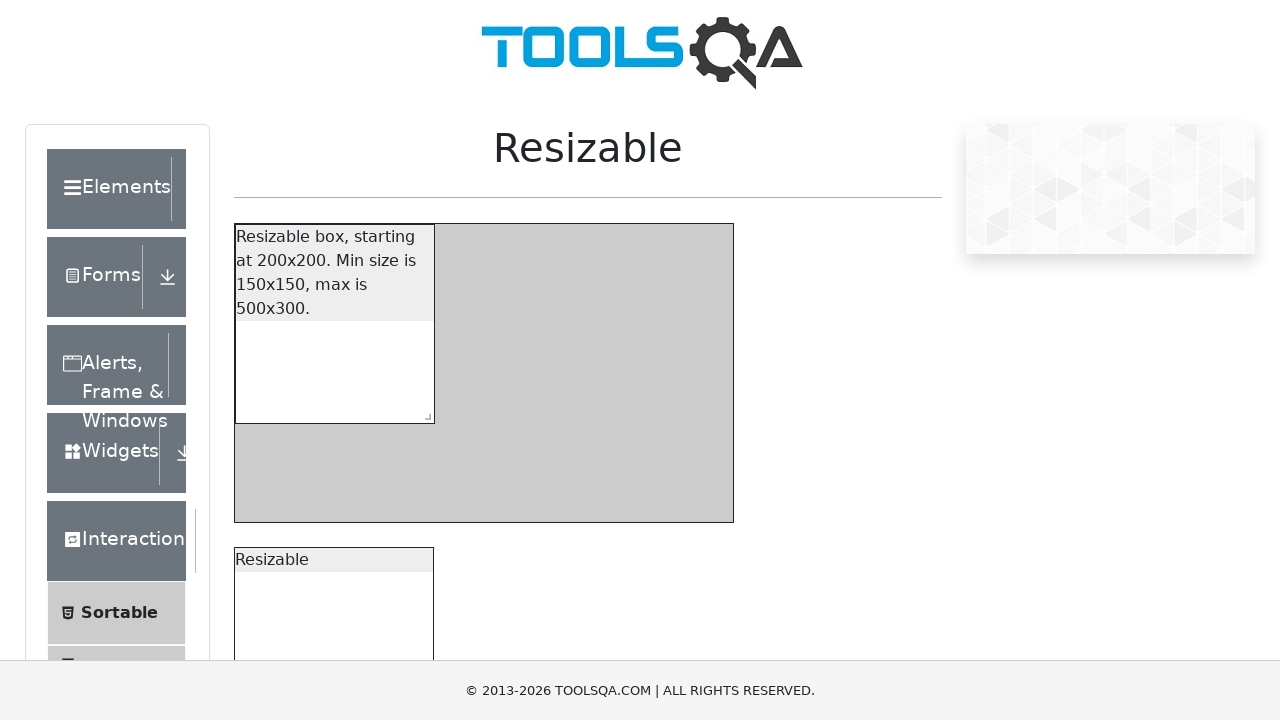

Pressed mouse button down on resize handle at (424, 413)
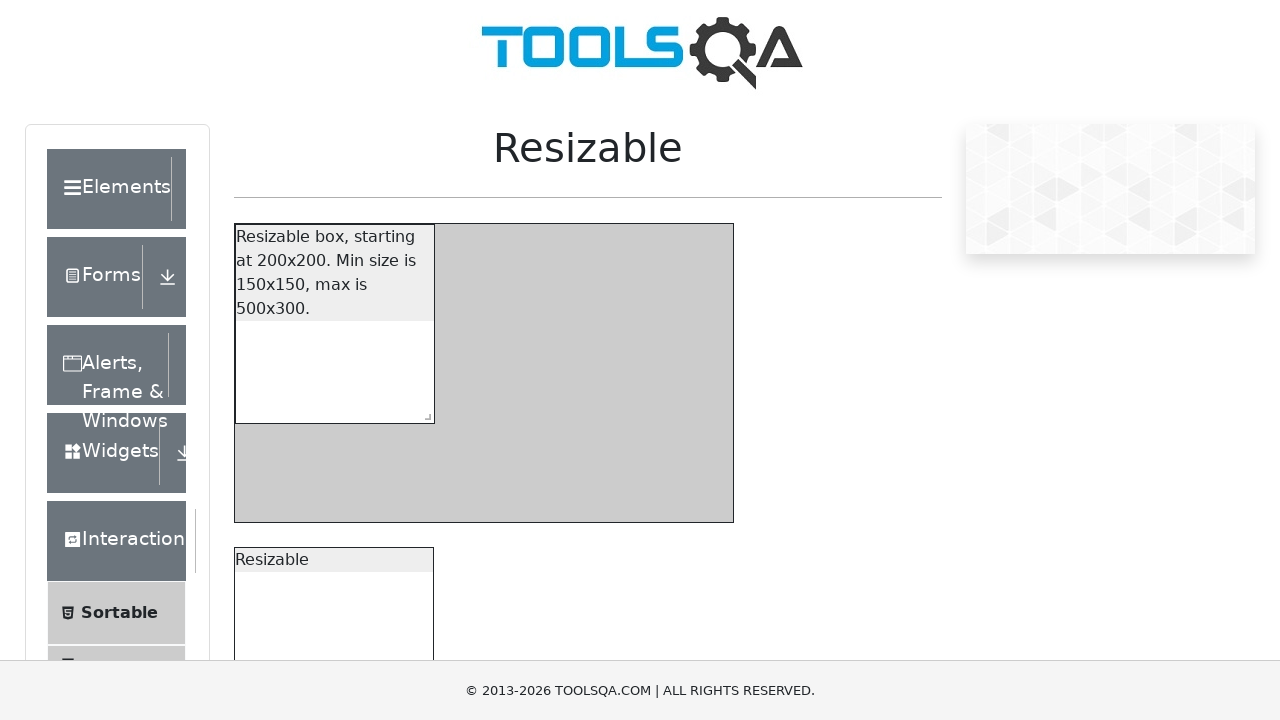

Dragged resize handle 250px right and 50px down to make element bigger at (674, 463)
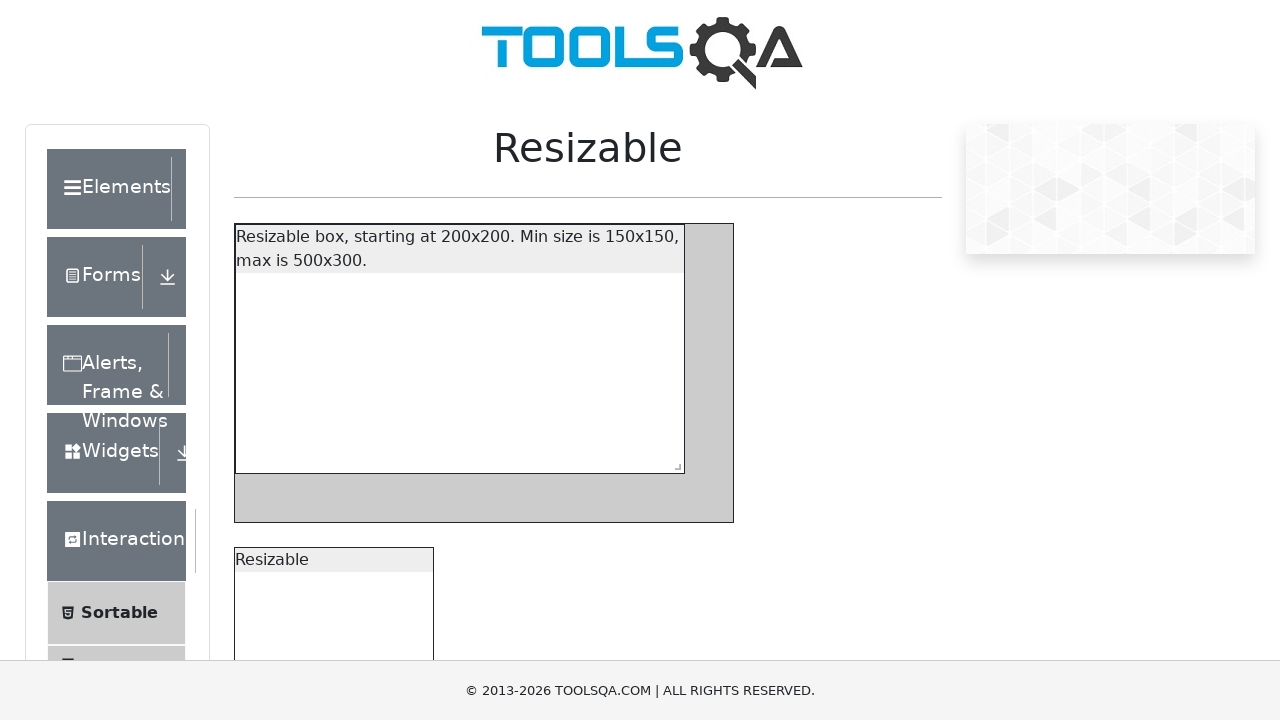

Released mouse button to complete resize to bigger size at (674, 463)
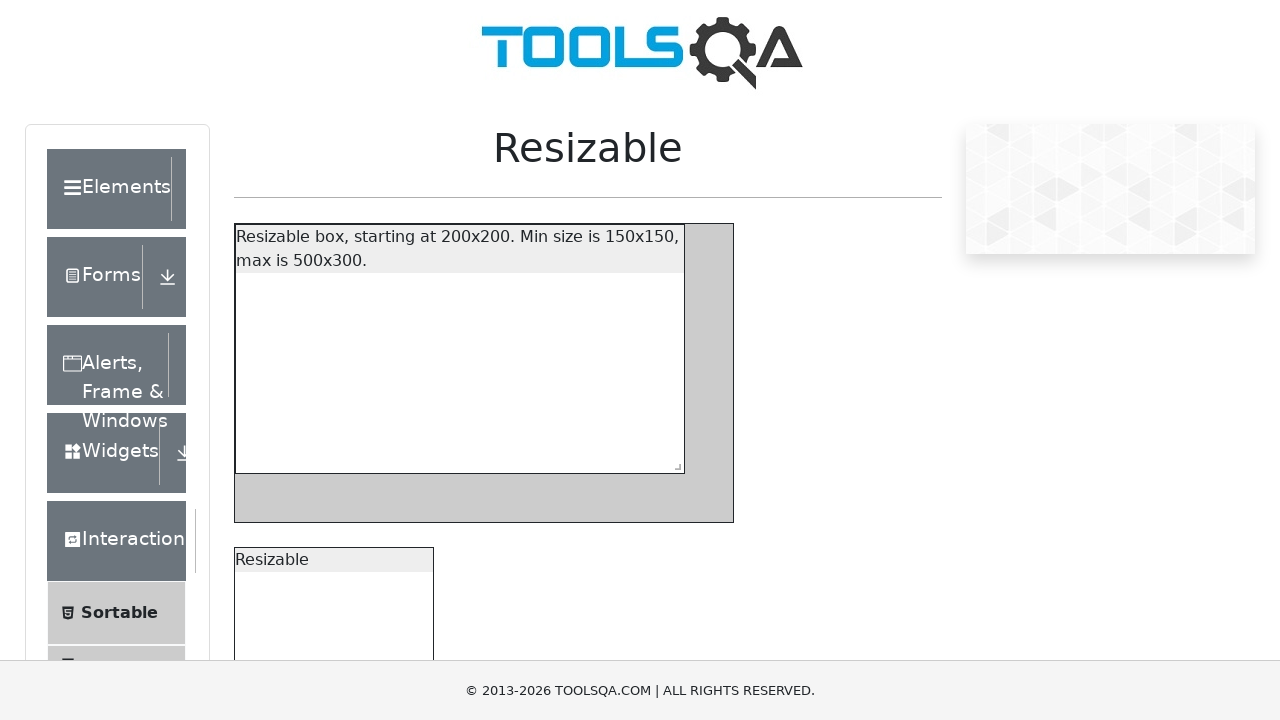

Waited 500ms for resize animation to complete
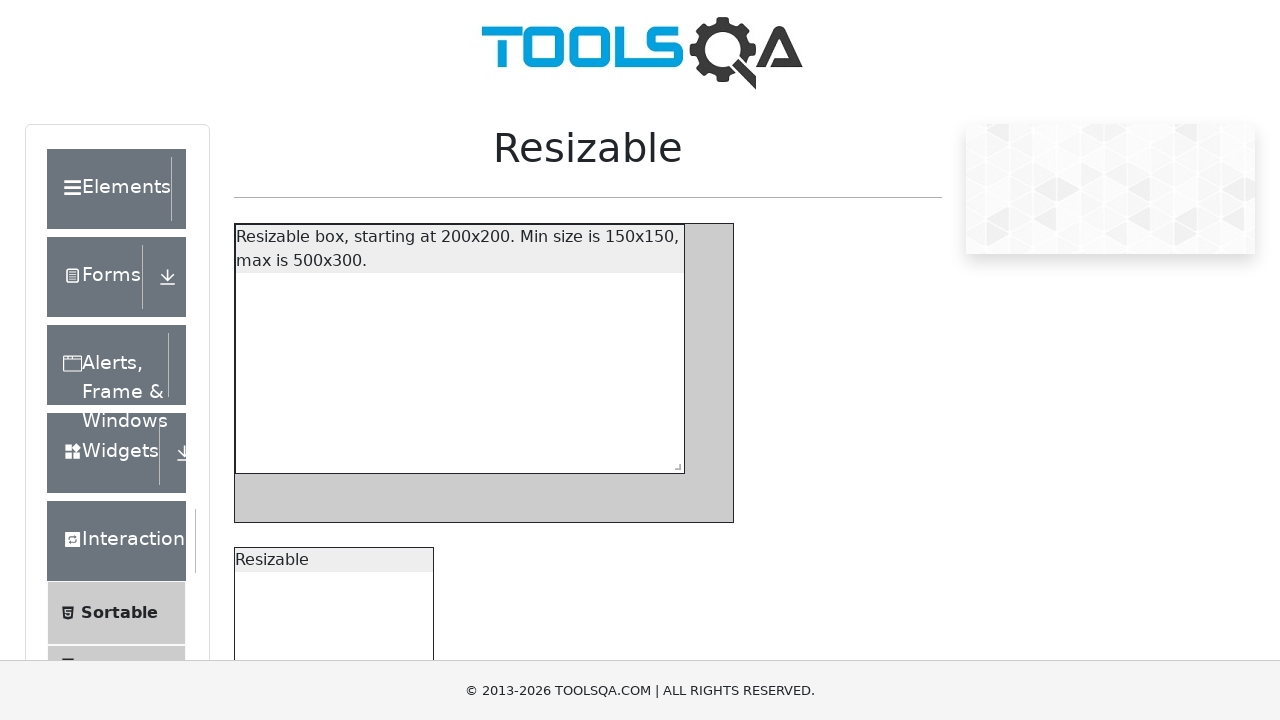

Retrieved updated bounding box of resize handle after first resize
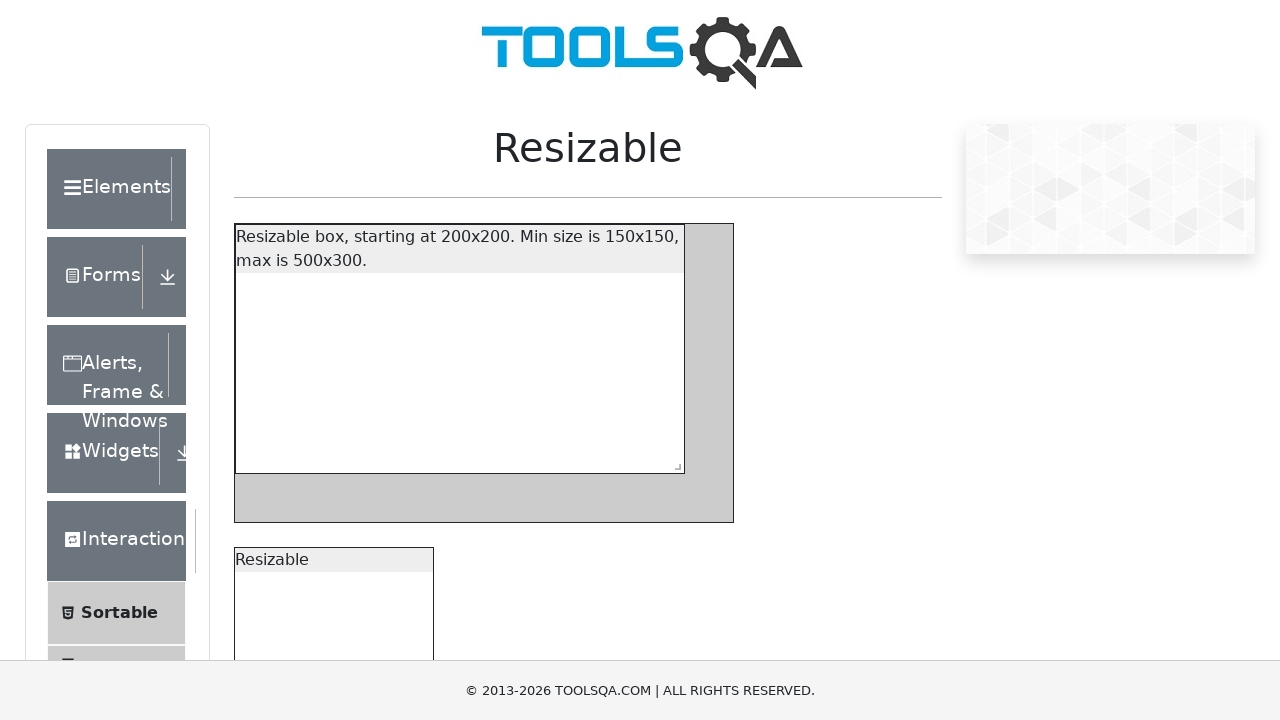

Moved mouse to resize handle center position for second resize at (674, 463)
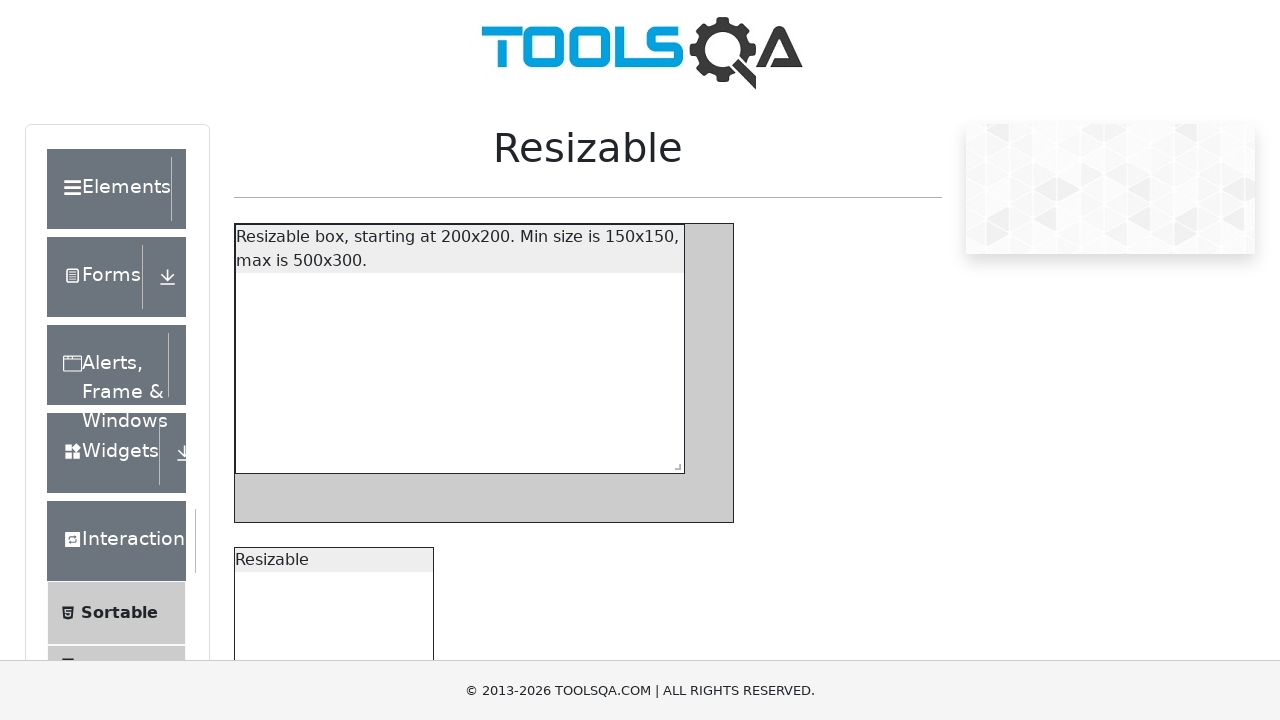

Pressed mouse button down on resize handle for second resize at (674, 463)
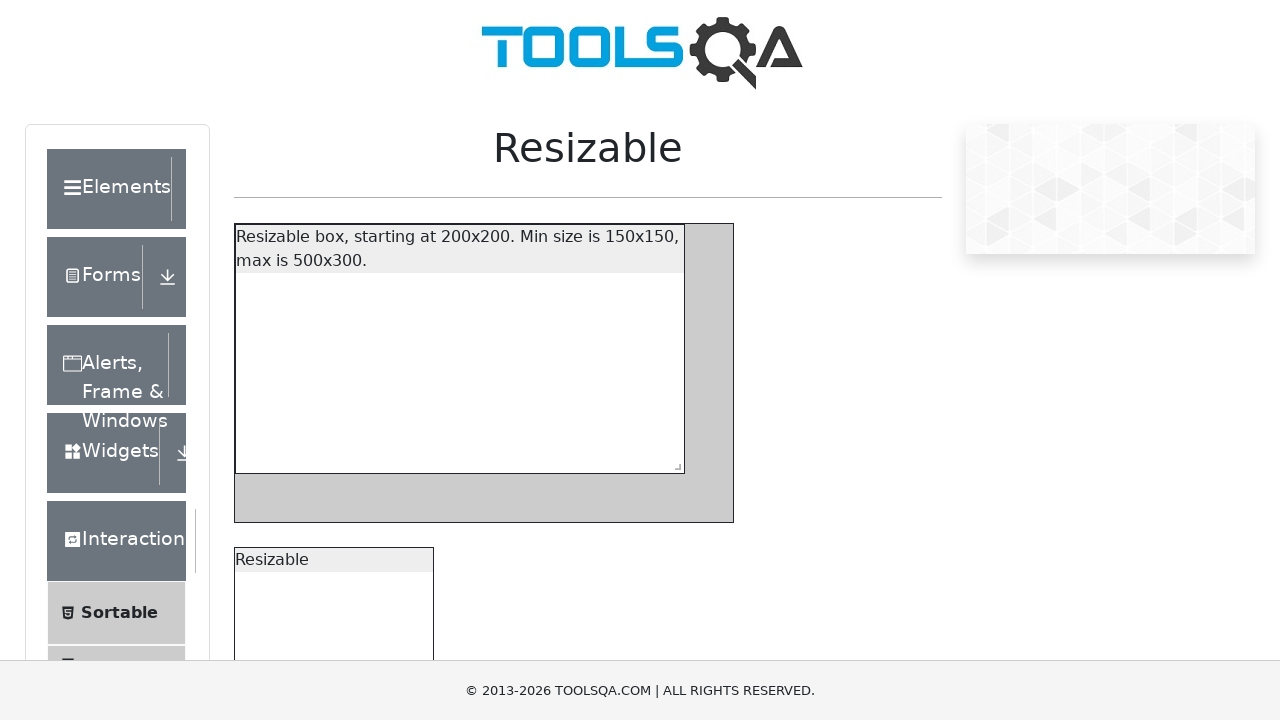

Dragged resize handle 300px left and 100px up to make element smaller at (374, 363)
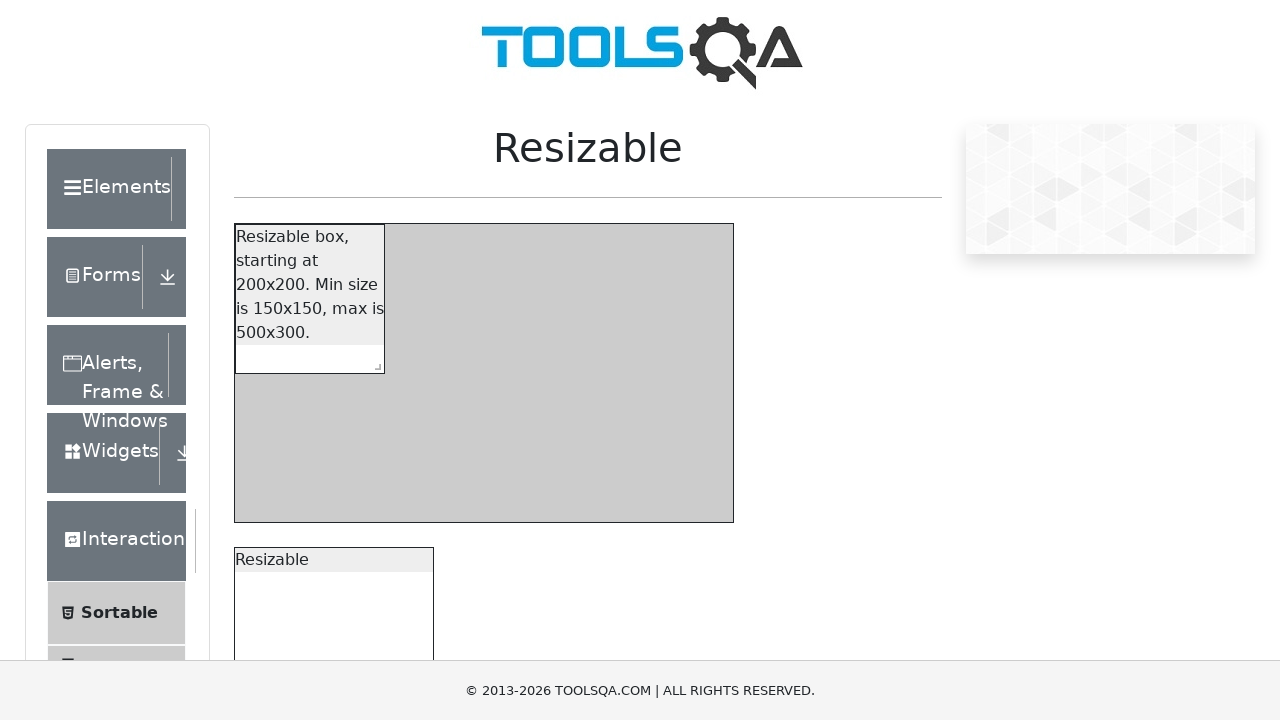

Released mouse button to complete resize to smaller size at (374, 363)
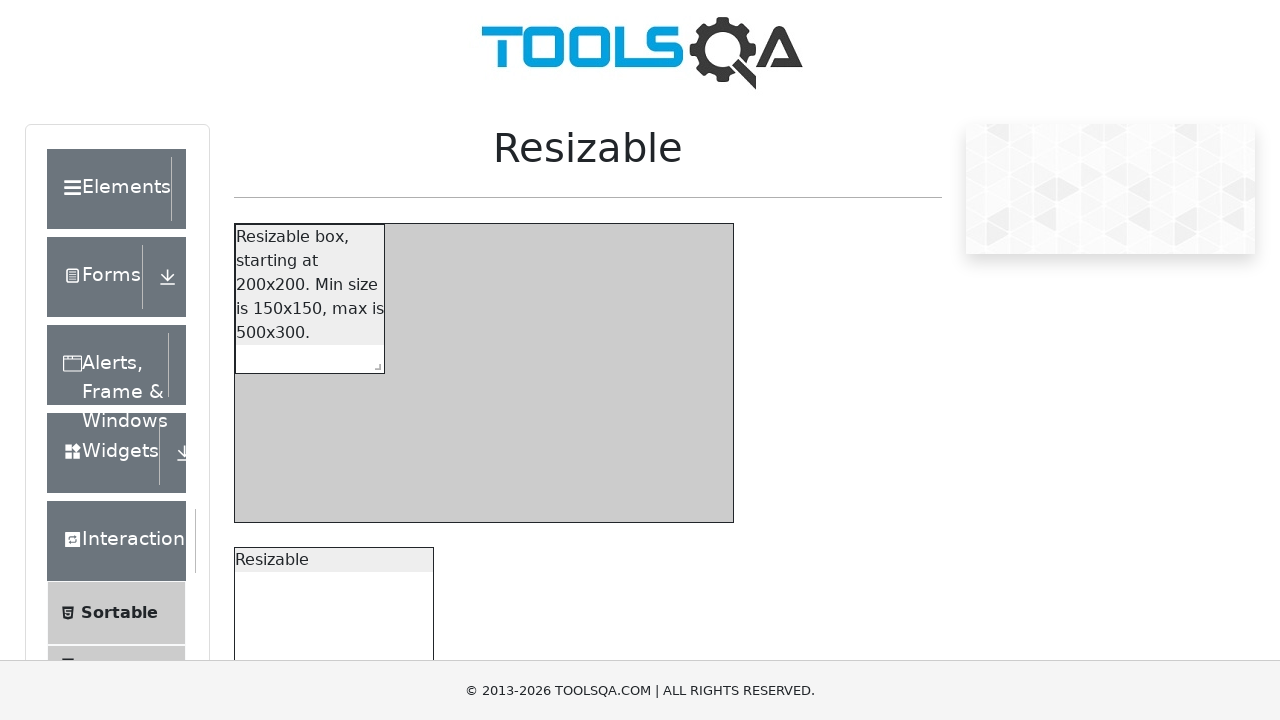

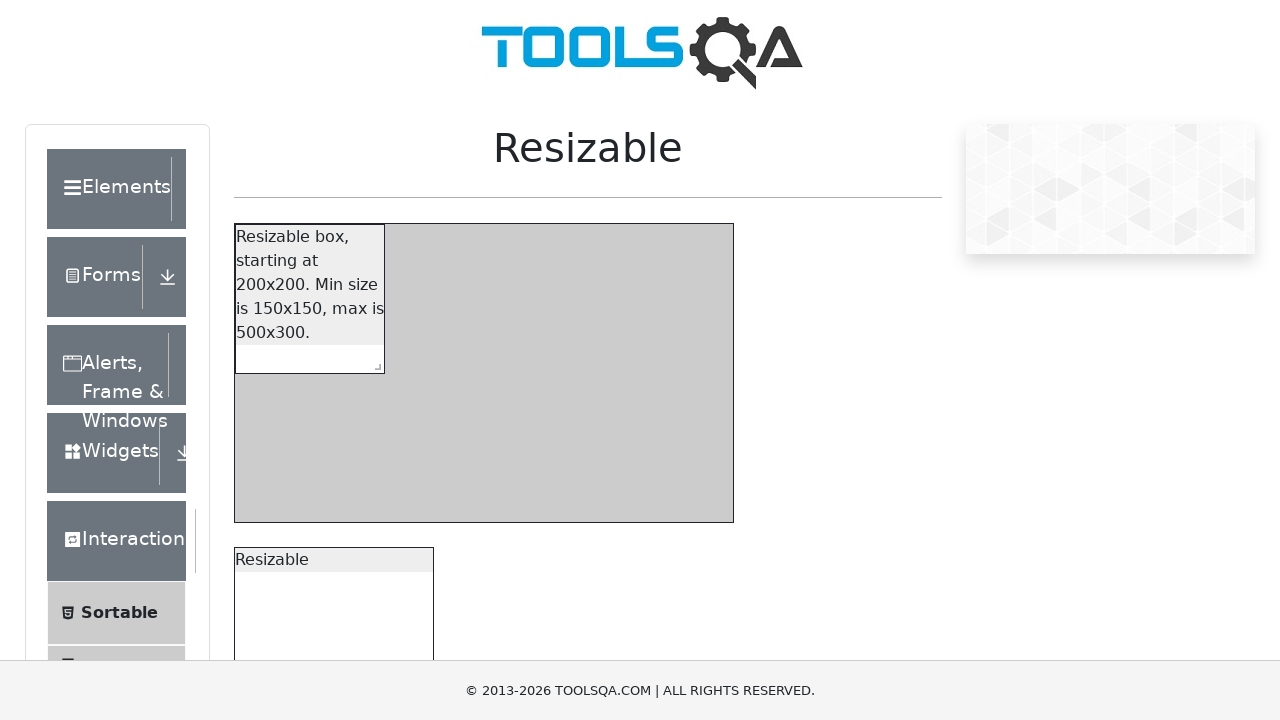